Tests coffee shop website by adding an espresso and cappuccino to cart and verifying the cart shows 2 items

Starting URL: https://seleniumbase.io/coffee/

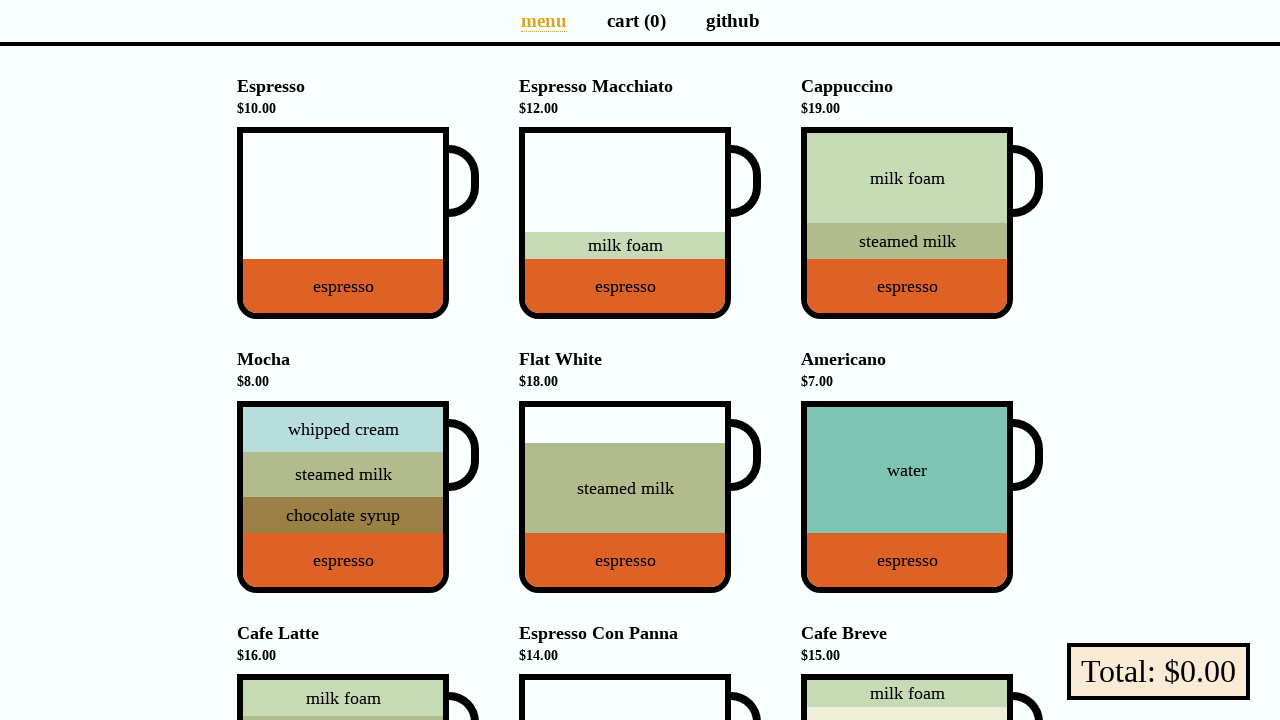

Clicked Espresso button to add to cart at (343, 223) on xpath=//*[@id="app"]/div[2]/ul/li[1]/div/div/div[1]
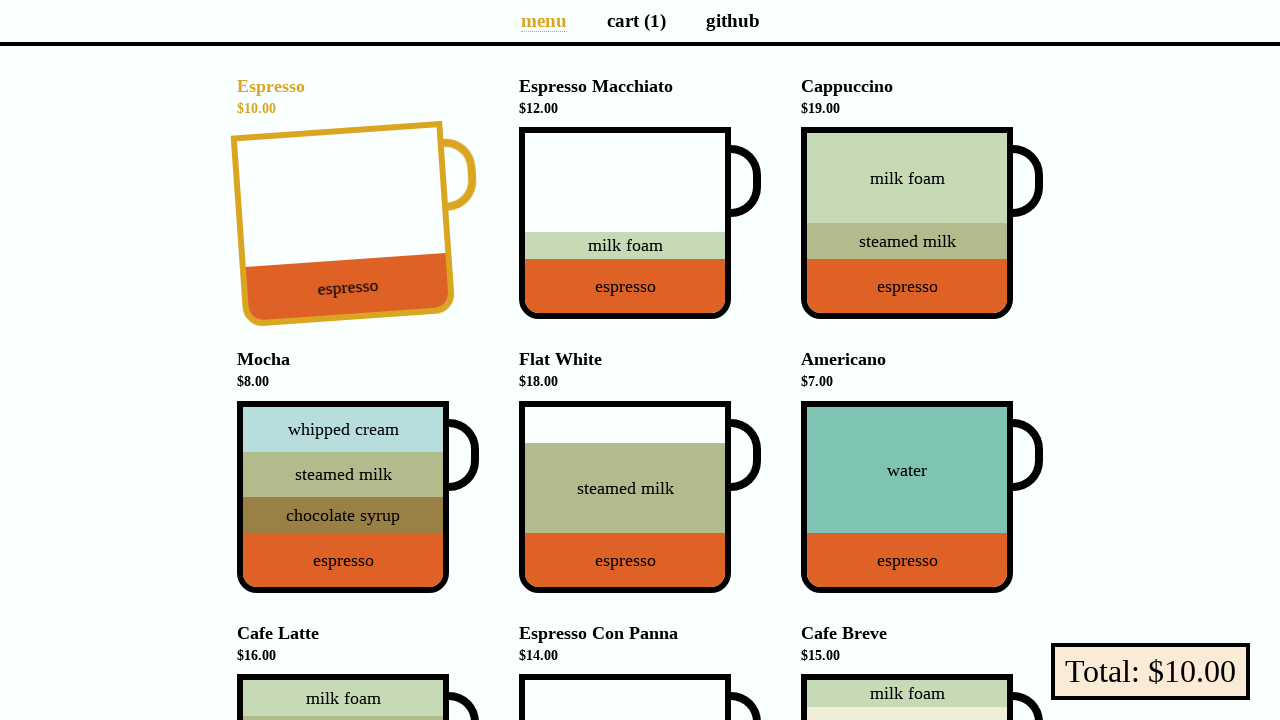

Clicked Cappuccino button to add to cart at (907, 223) on xpath=//*[@id="app"]/div[2]/ul/li[3]/div/div/div[1]
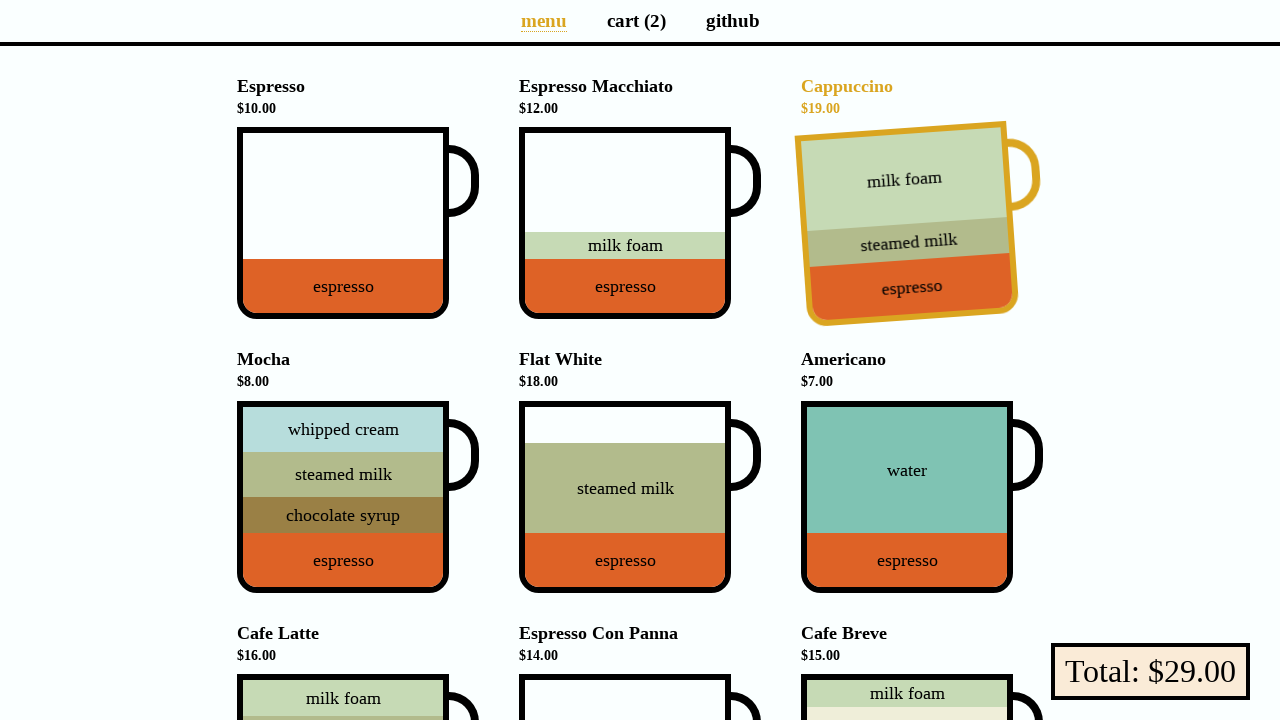

Clicked Cart link to view cart at (636, 20) on xpath=//*[@id="app"]/ul/li[2]/a
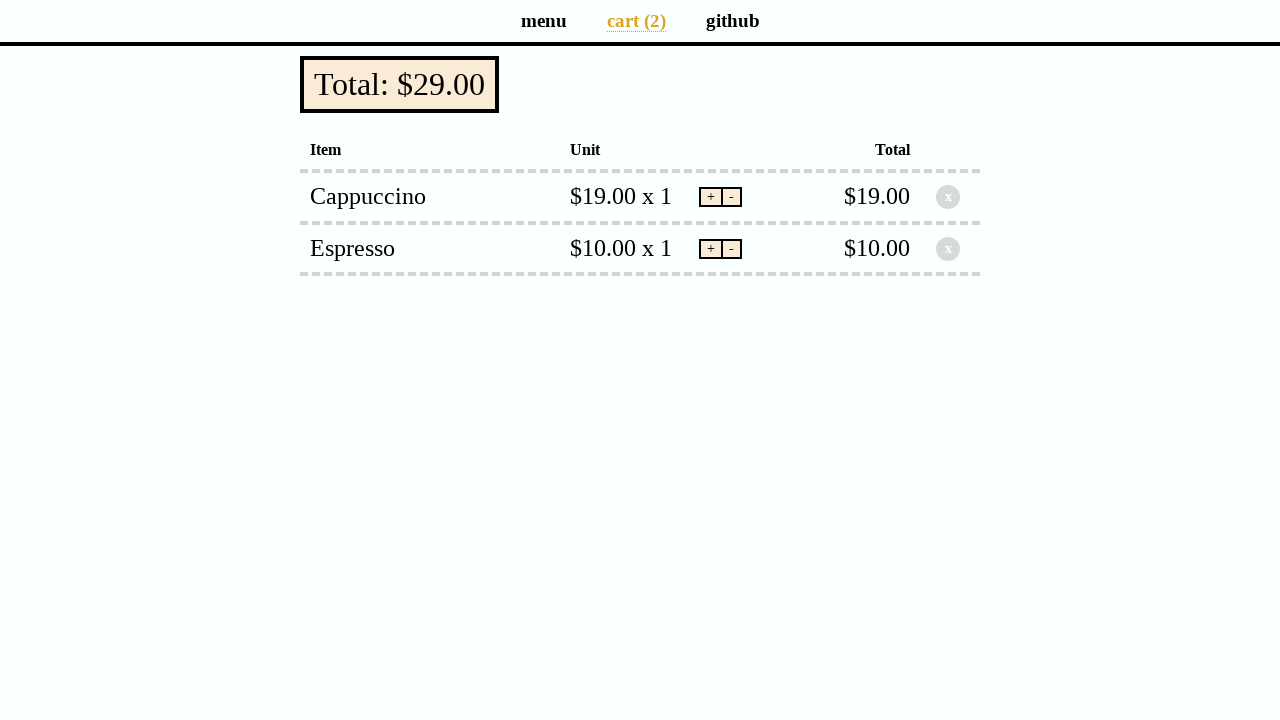

Retrieved cart text content
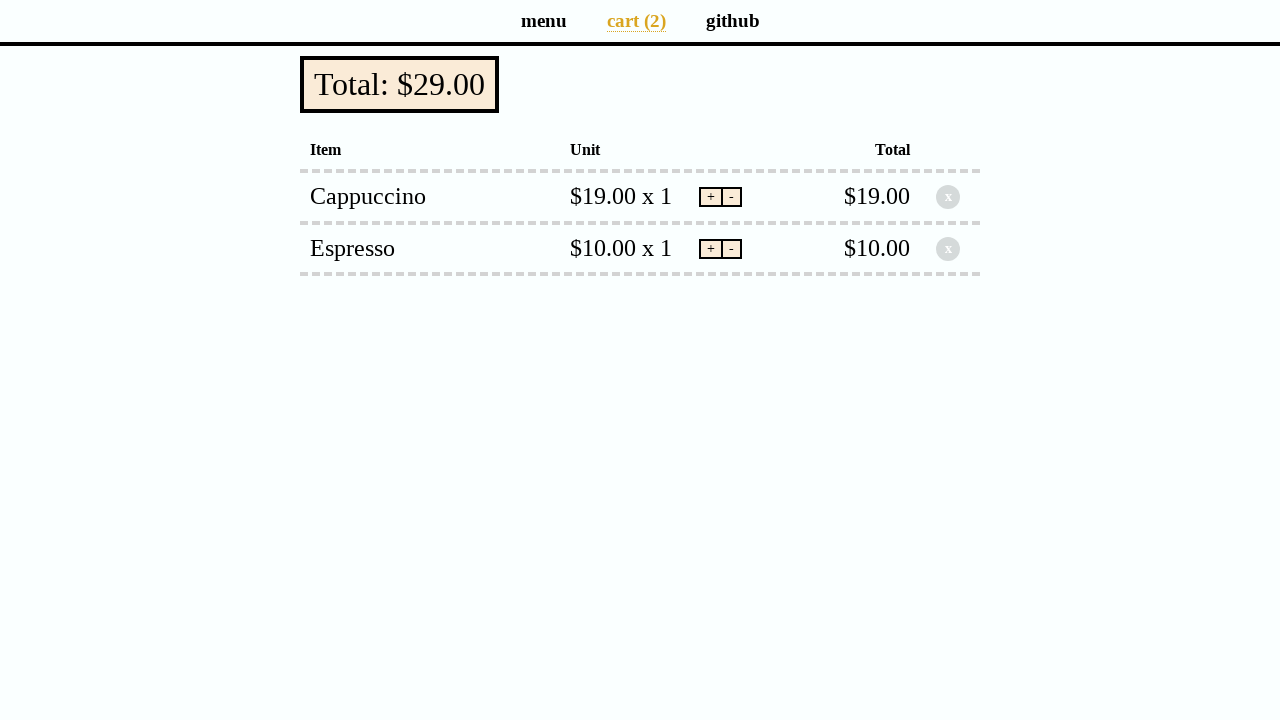

Verified cart shows 2 items
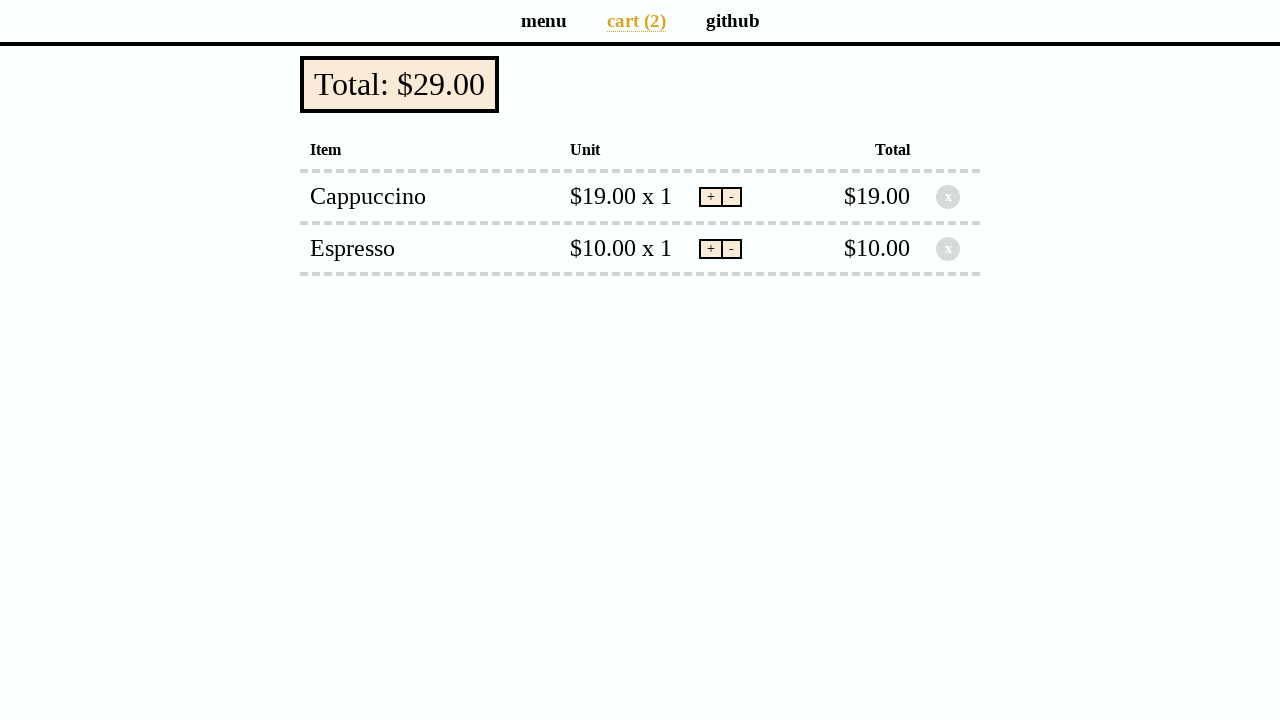

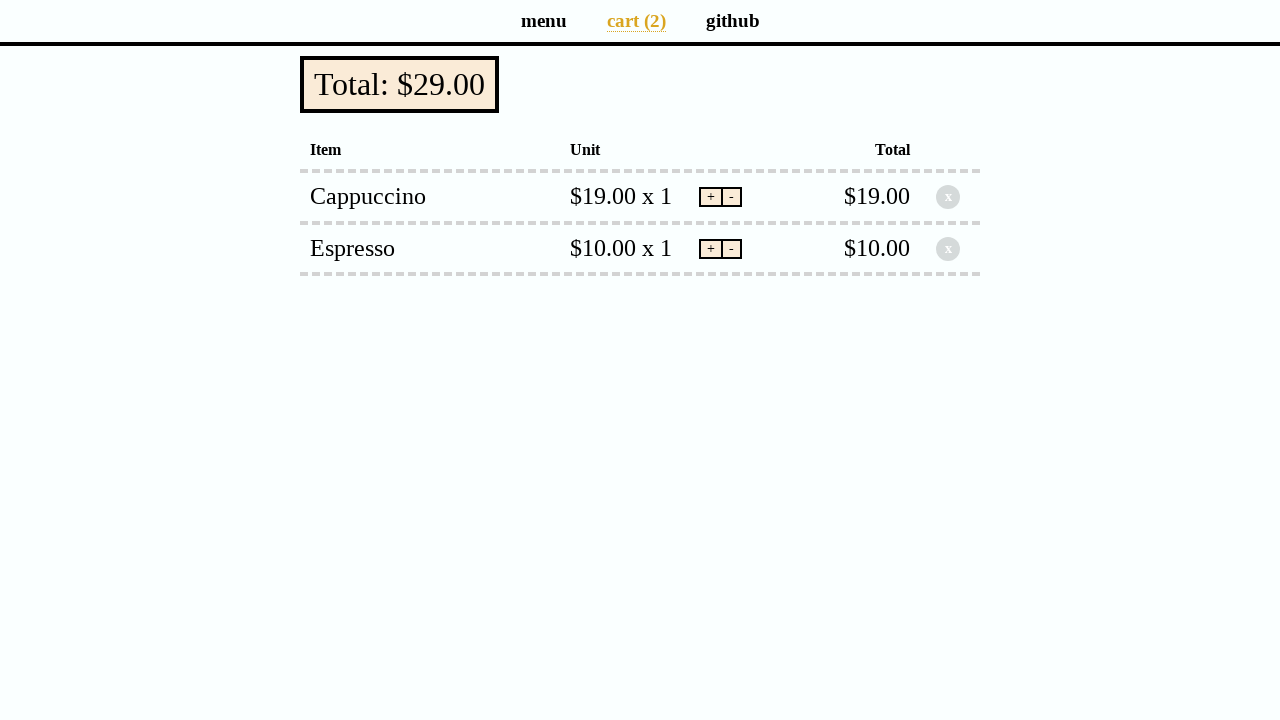